Tests the flight booking dropdown functionality by selecting an origin city (Bangalore - BLR) and destination city (Chennai - MAA) from cascading dropdown menus.

Starting URL: https://rahulshettyacademy.com/dropdownsPractise/

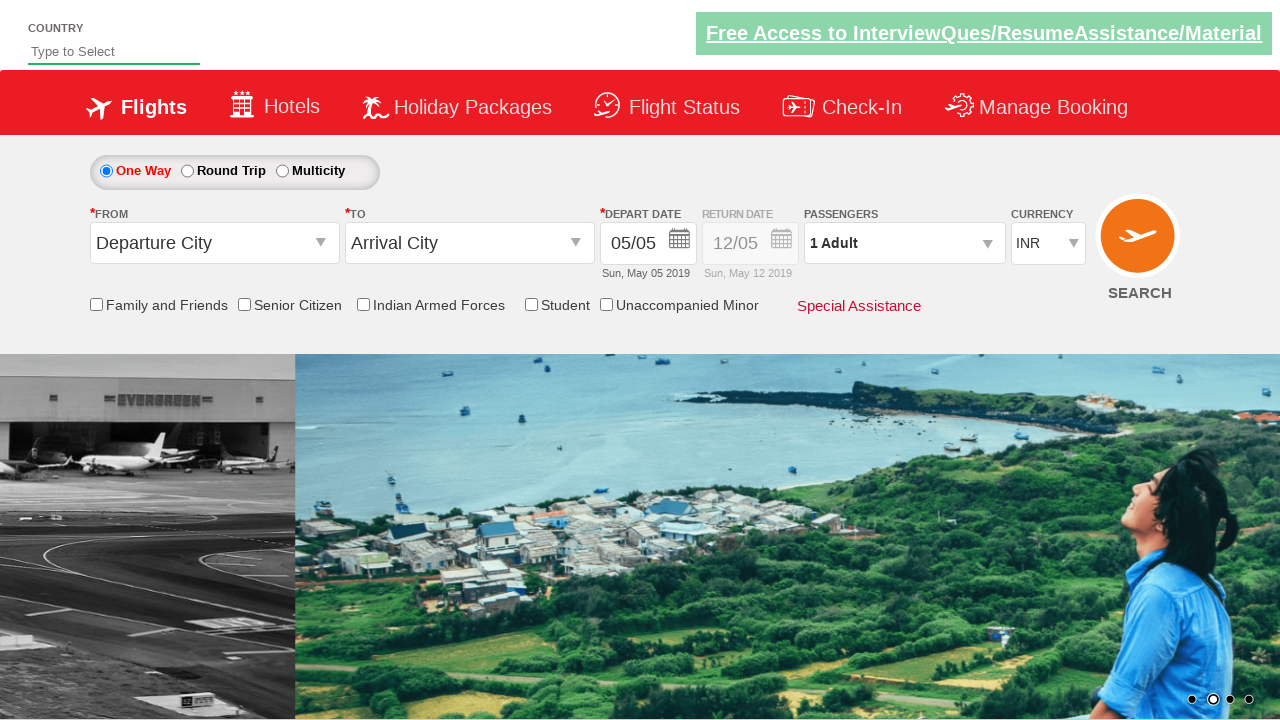

Clicked on origin station dropdown to open it at (214, 243) on #ctl00_mainContent_ddl_originStation1_CTXT
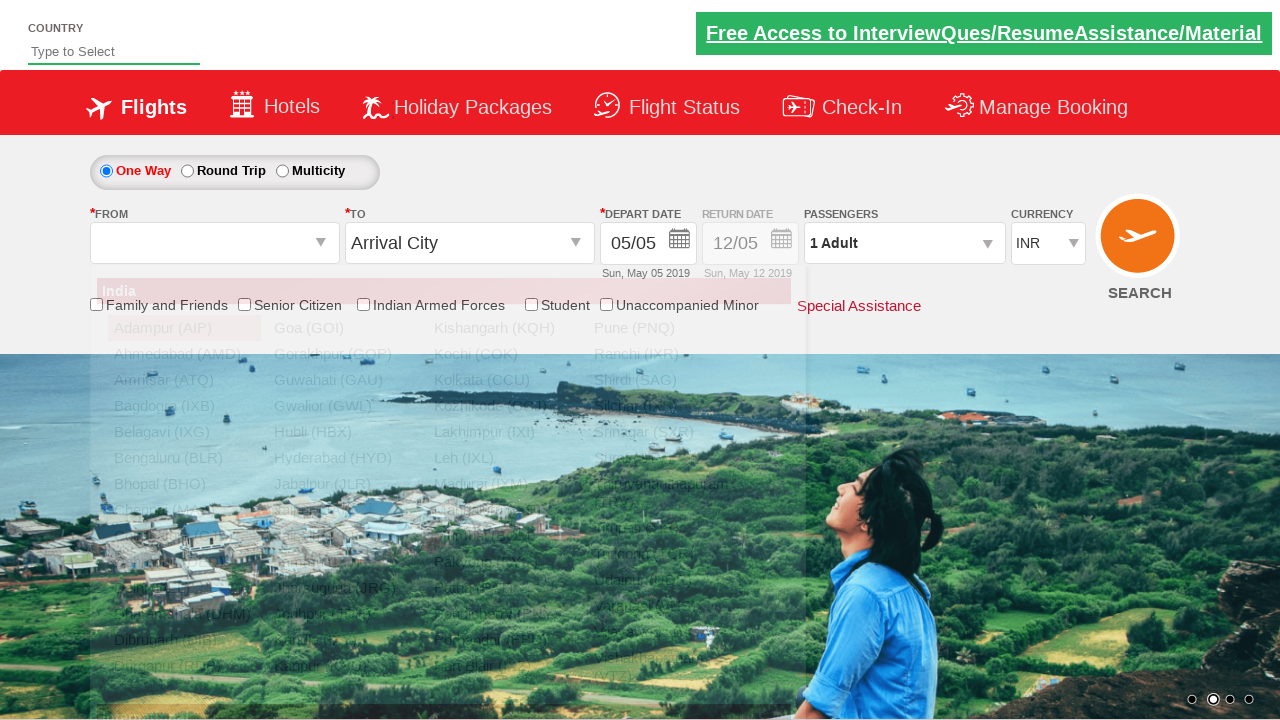

Selected Bangalore (BLR) as origin city at (184, 458) on xpath=//a[@value='BLR']
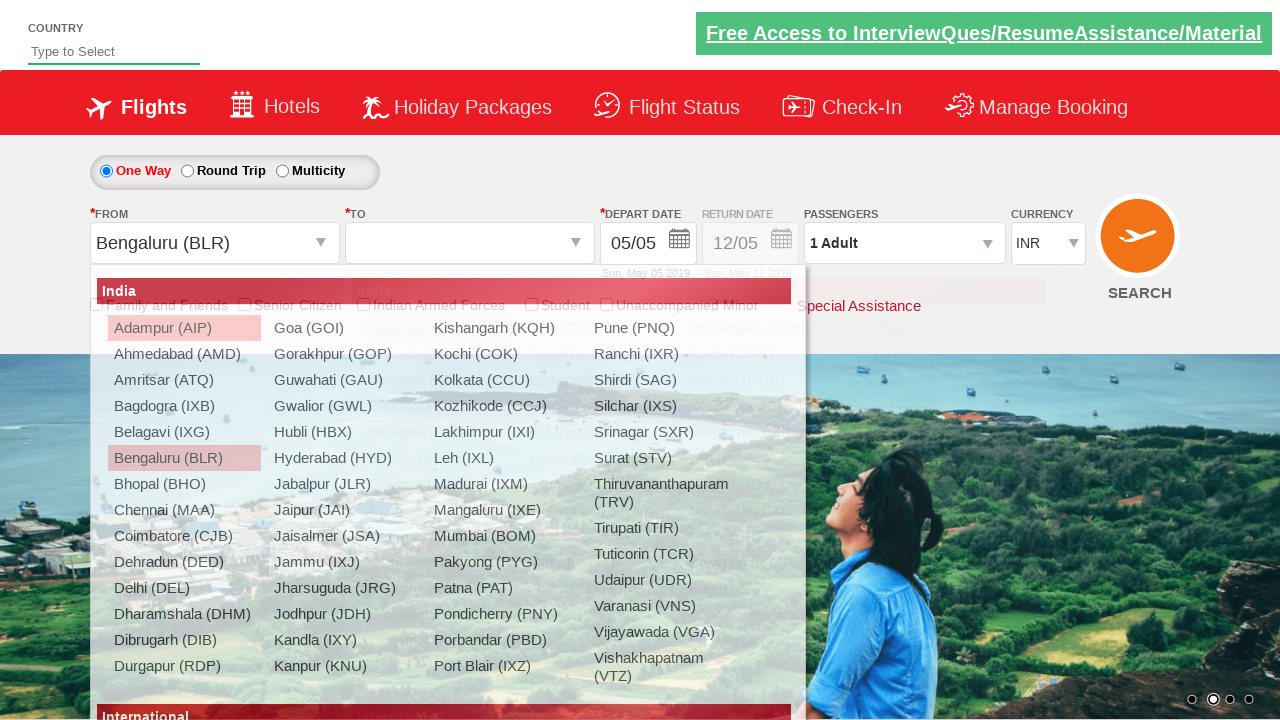

Waited for dropdown animation and loading to complete
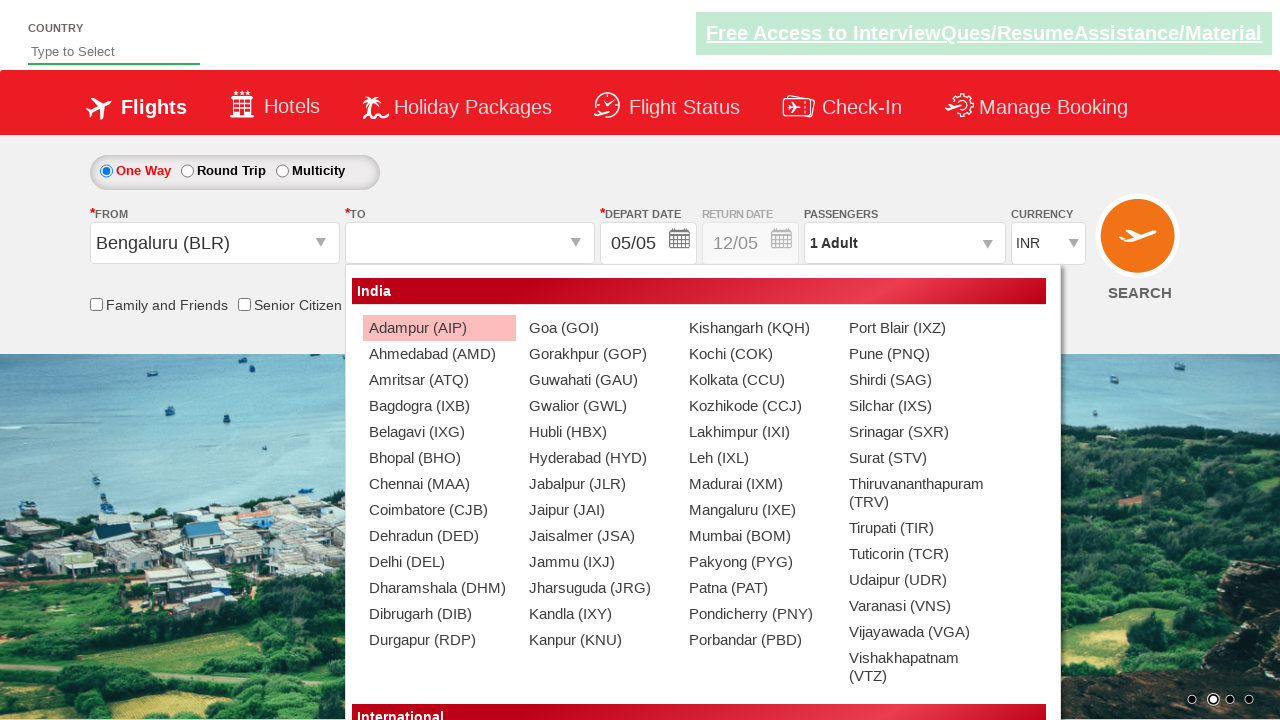

Selected Chennai (MAA) as destination city from the destination dropdown at (439, 484) on xpath=//div[@id='glsctl00_mainContent_ddl_destinationStation1_CTNR']//a[@value='
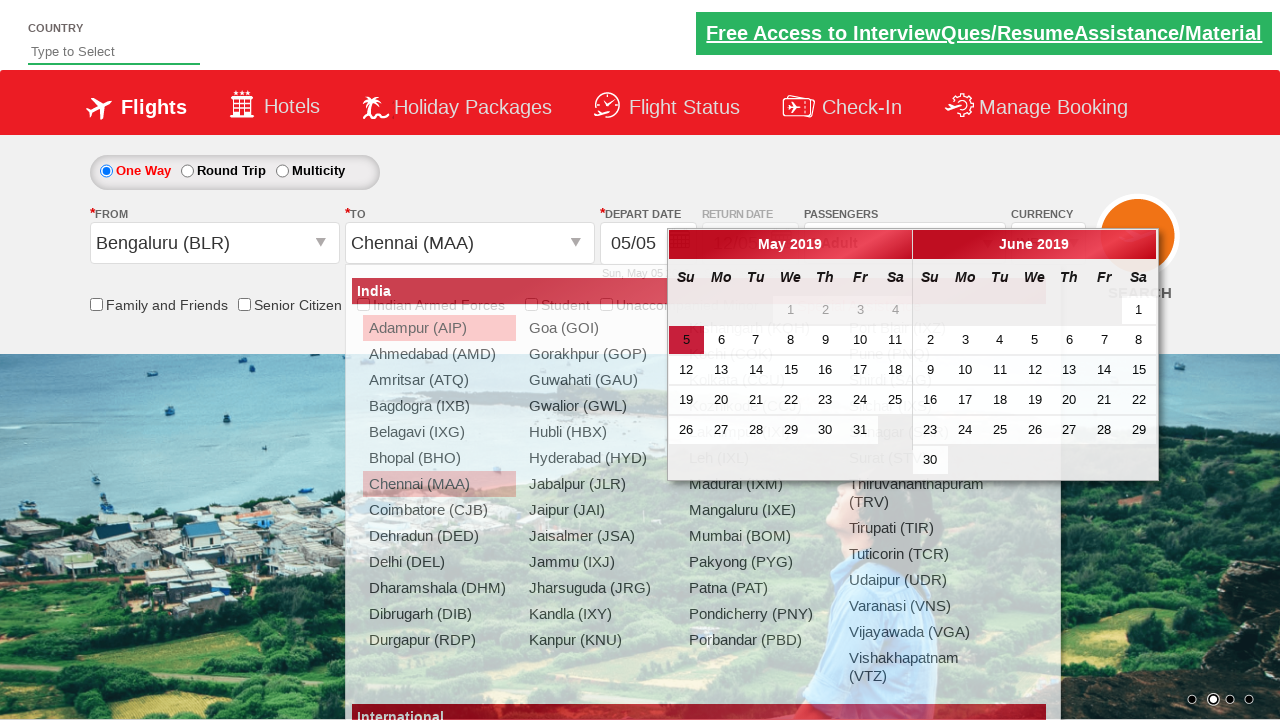

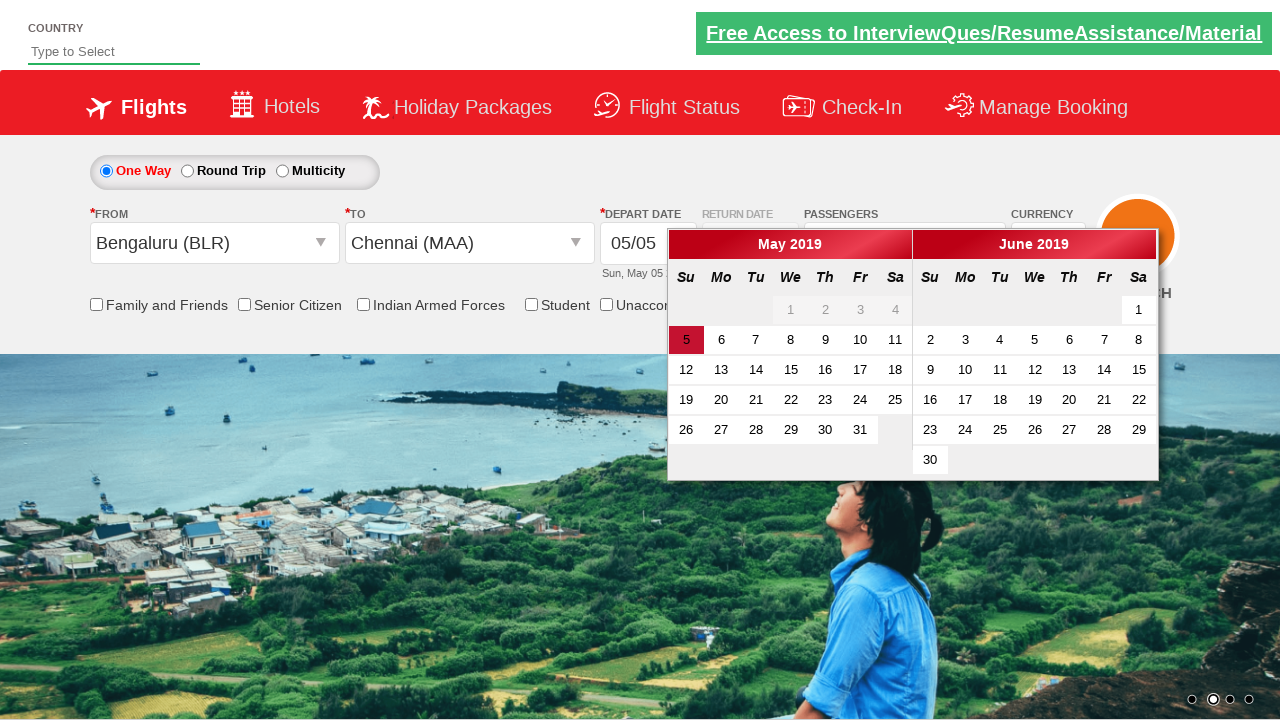